Navigates to the MindRisers website, maximizes the browser window, and scrolls through the entire page content

Starting URL: https://www.mindrisers.com.np/

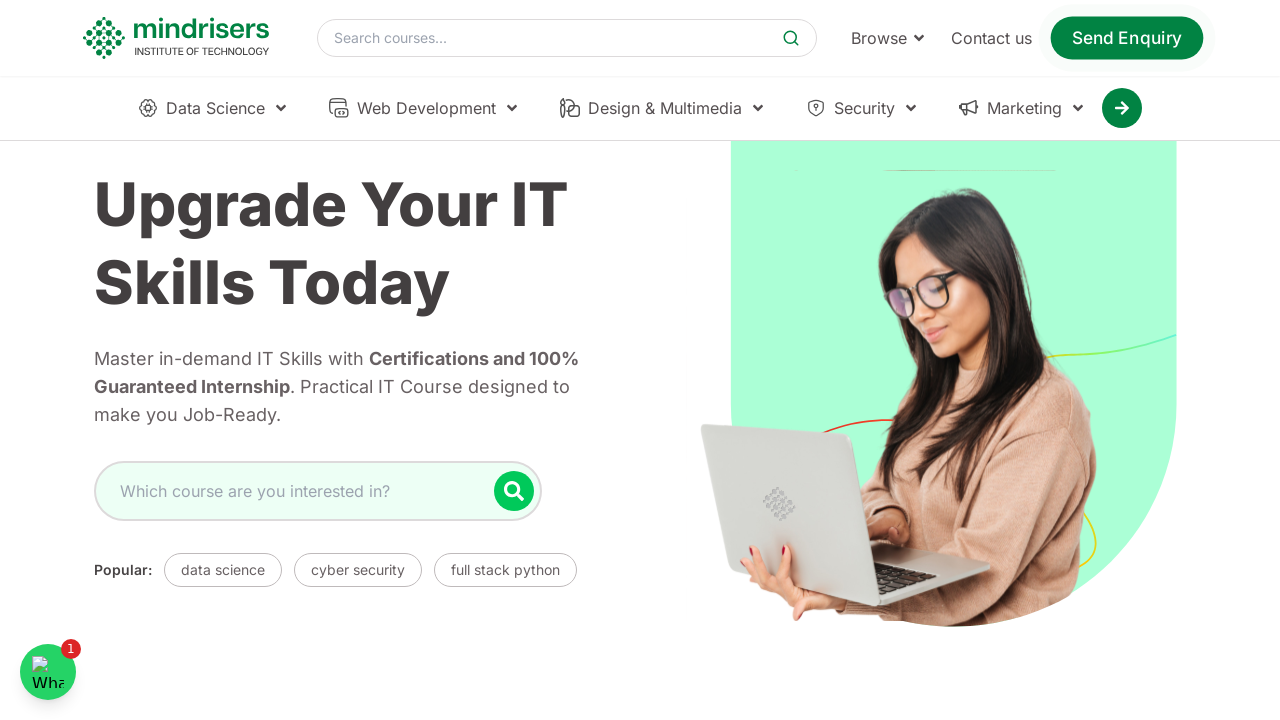

Navigated to https://www.mindrisers.com.np/
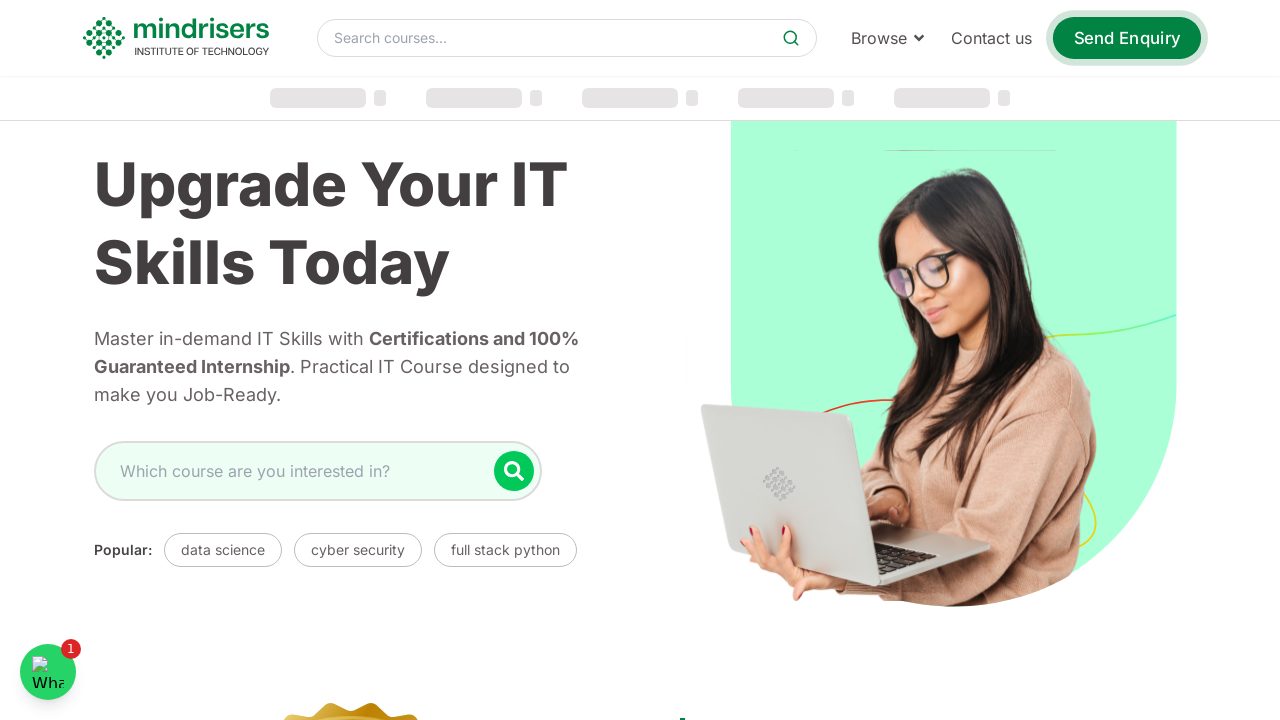

Maximized browser window
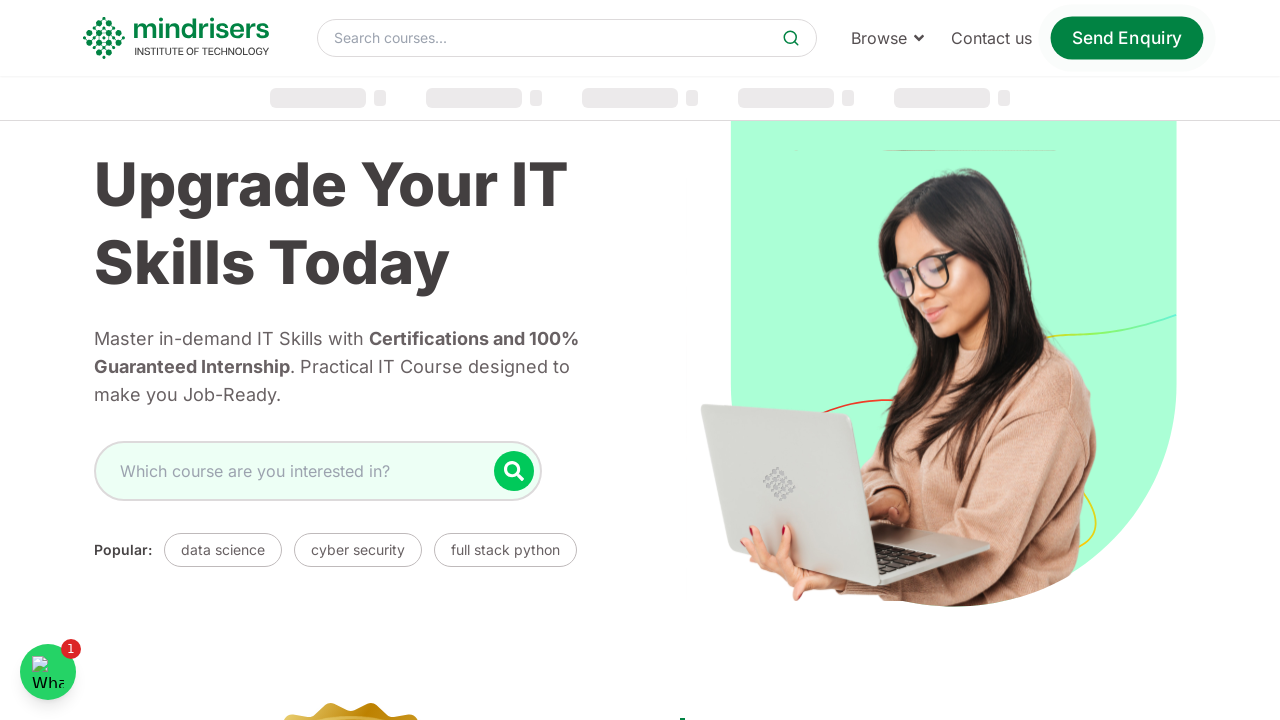

Retrieved page title: Best IT Training Institute in kathmandu, Nepal | Mindrisers Institute of Technology
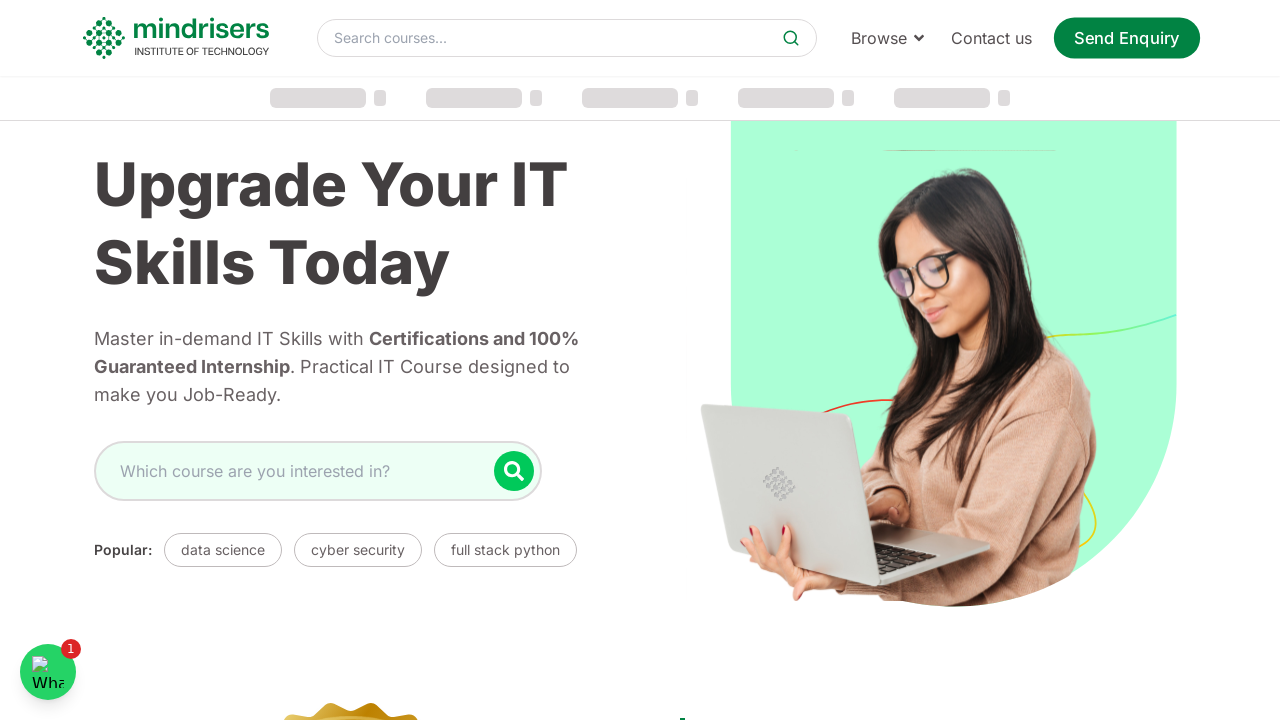

Calculated page height: 6173px
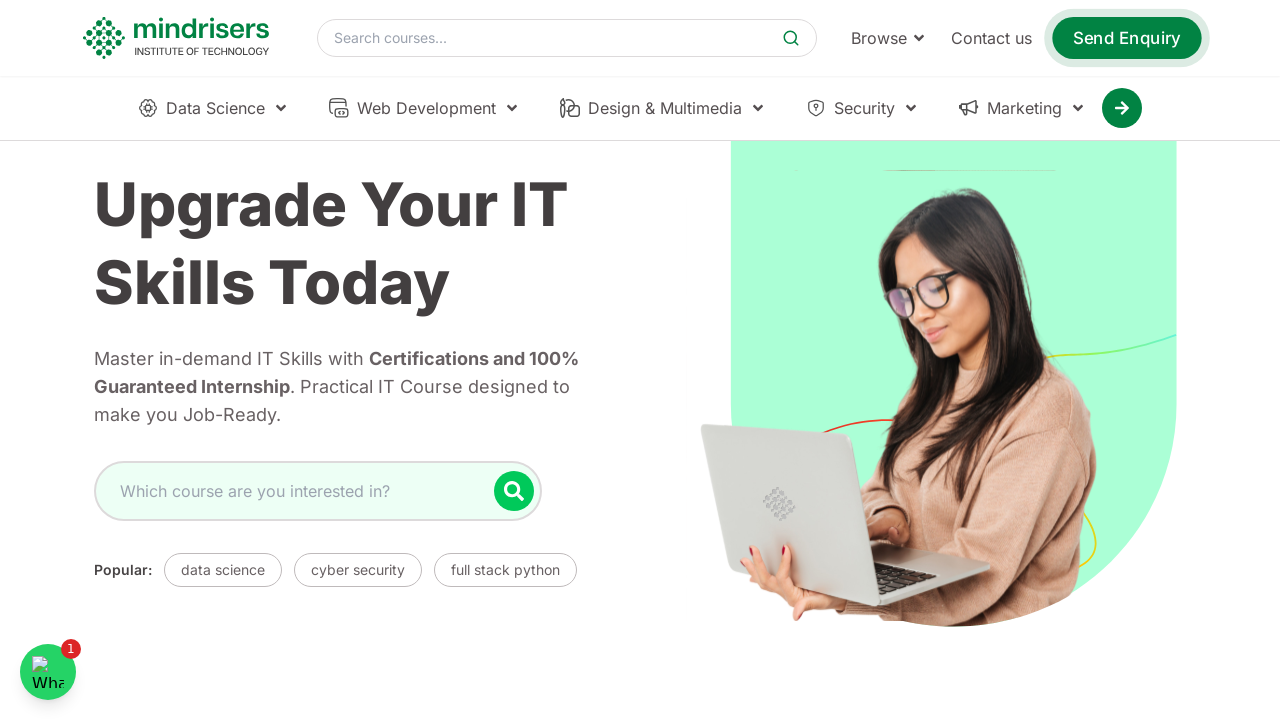

Scrolled down by 1000px (iteration 1 of 6)
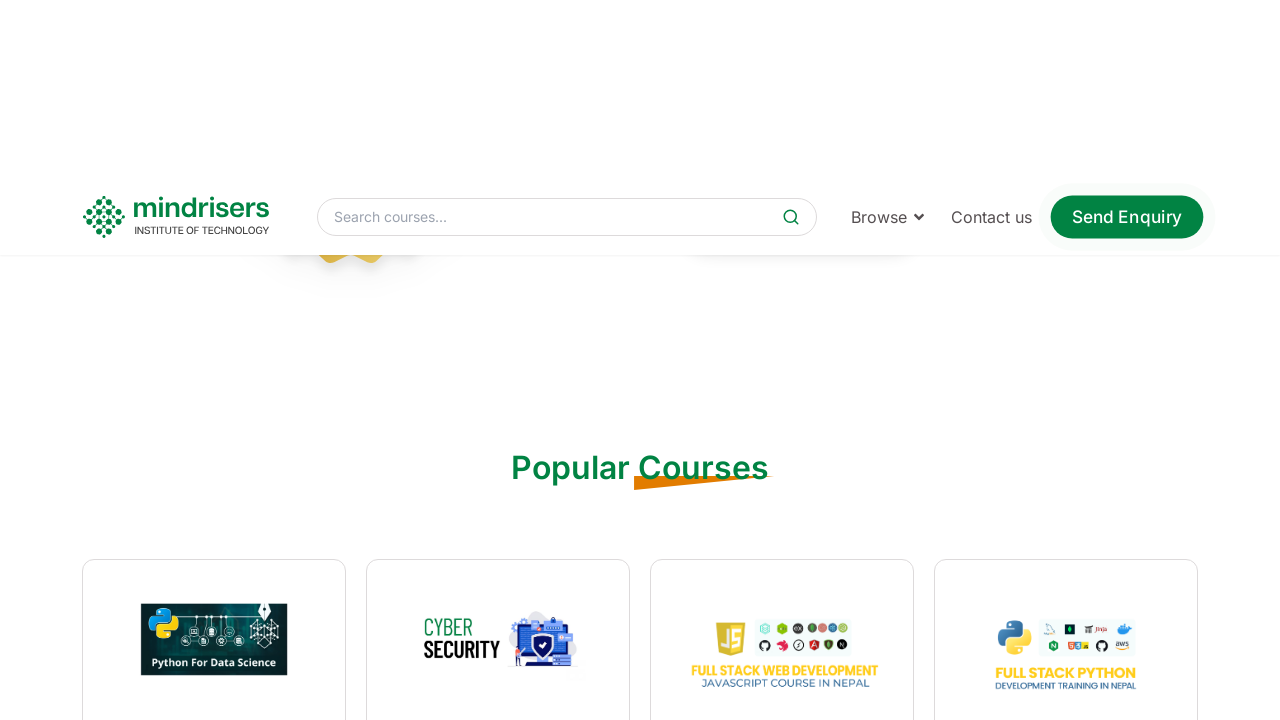

Waited 1000ms after scroll (iteration 1 of 6)
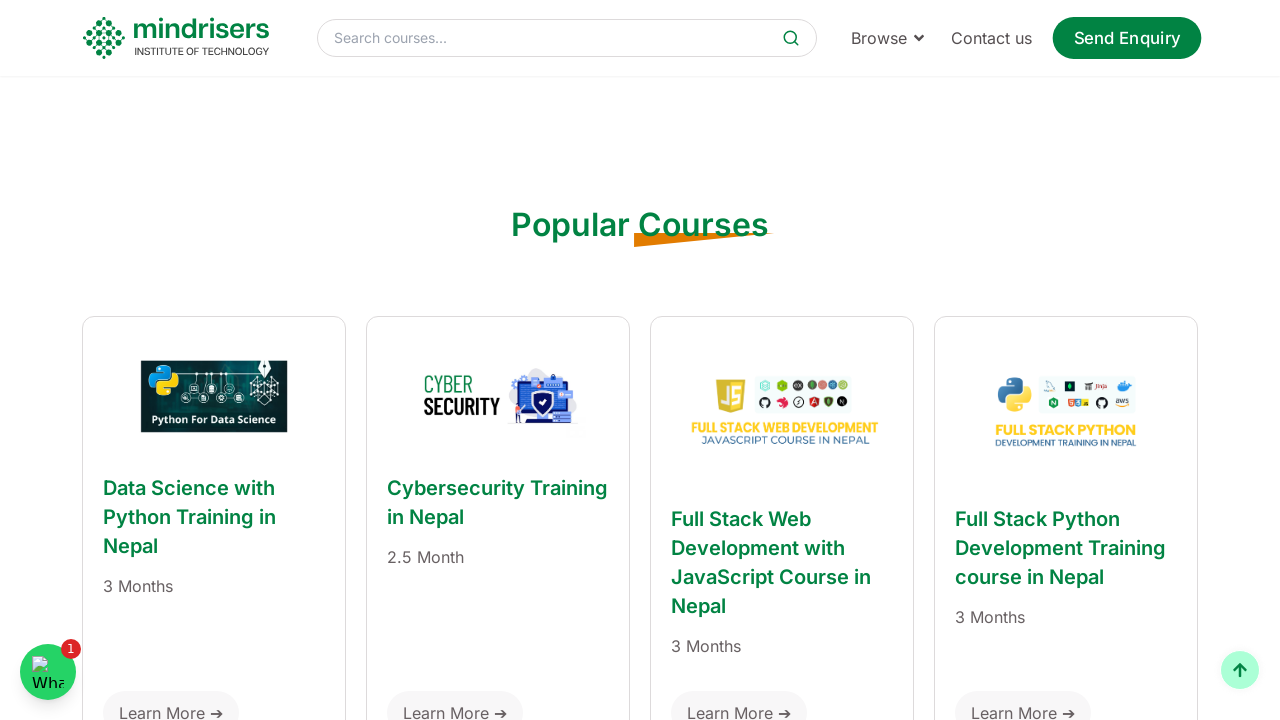

Scrolled down by 1000px (iteration 2 of 6)
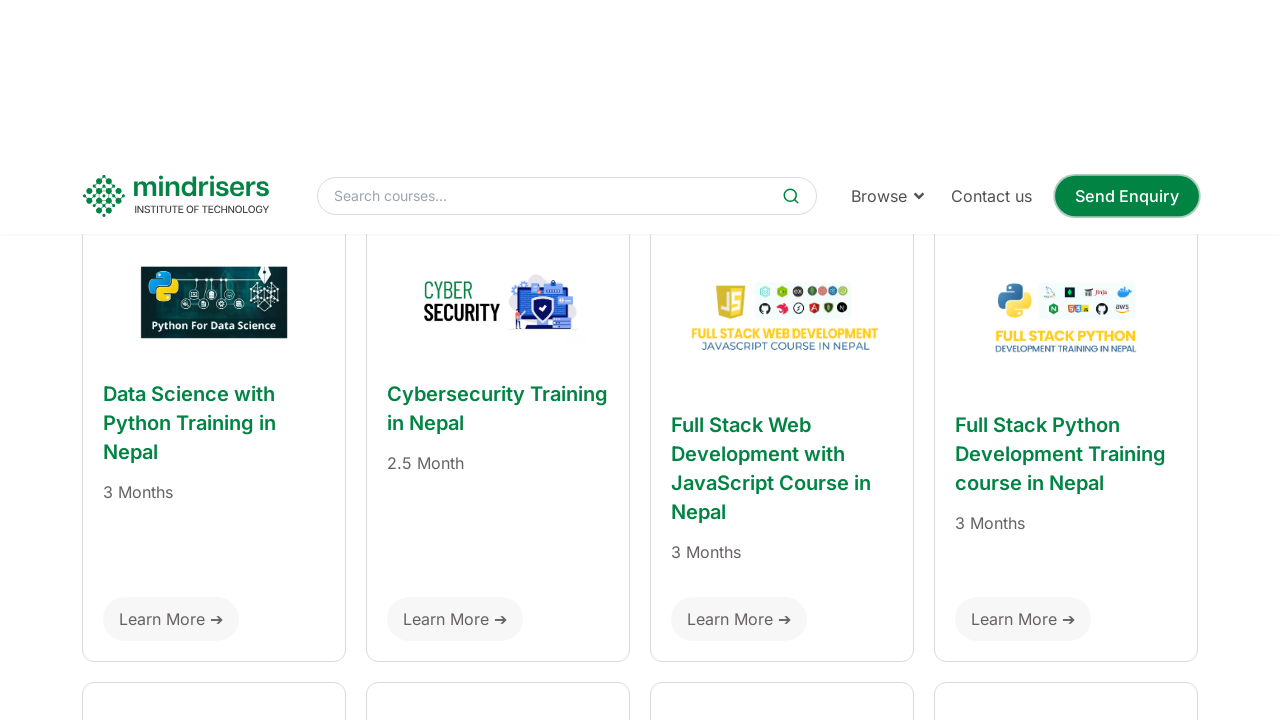

Waited 1000ms after scroll (iteration 2 of 6)
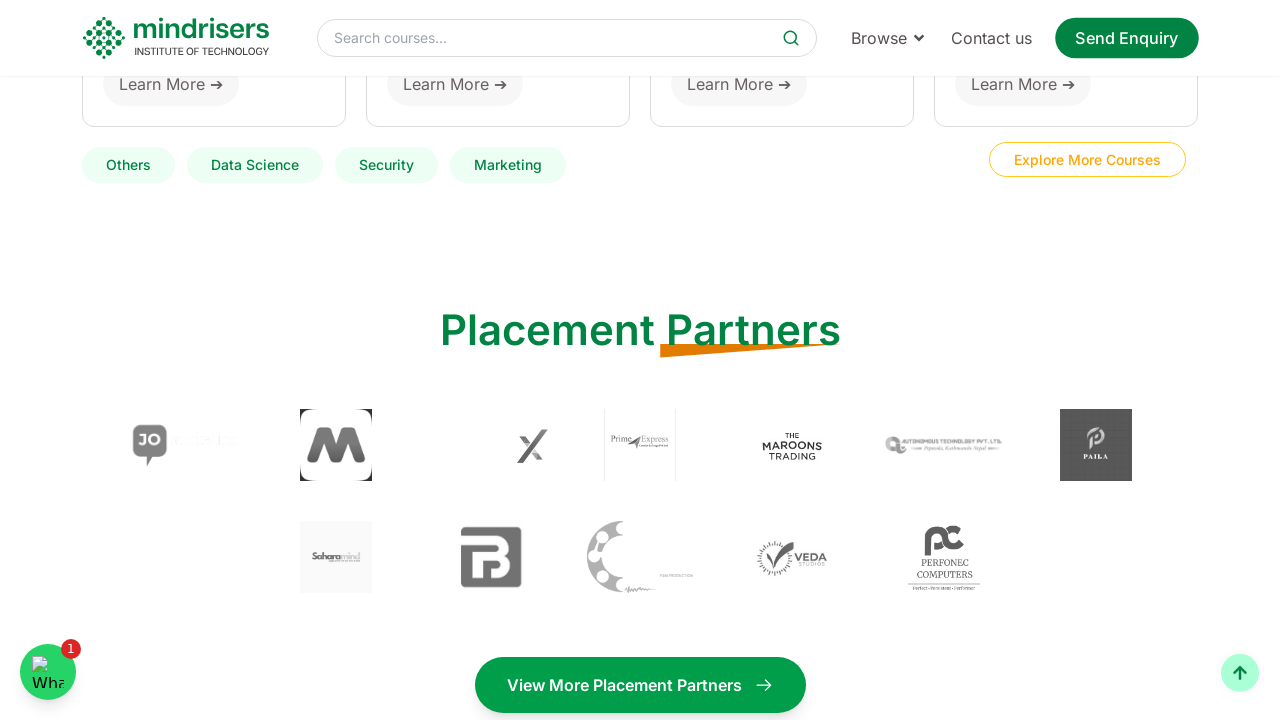

Scrolled down by 1000px (iteration 3 of 6)
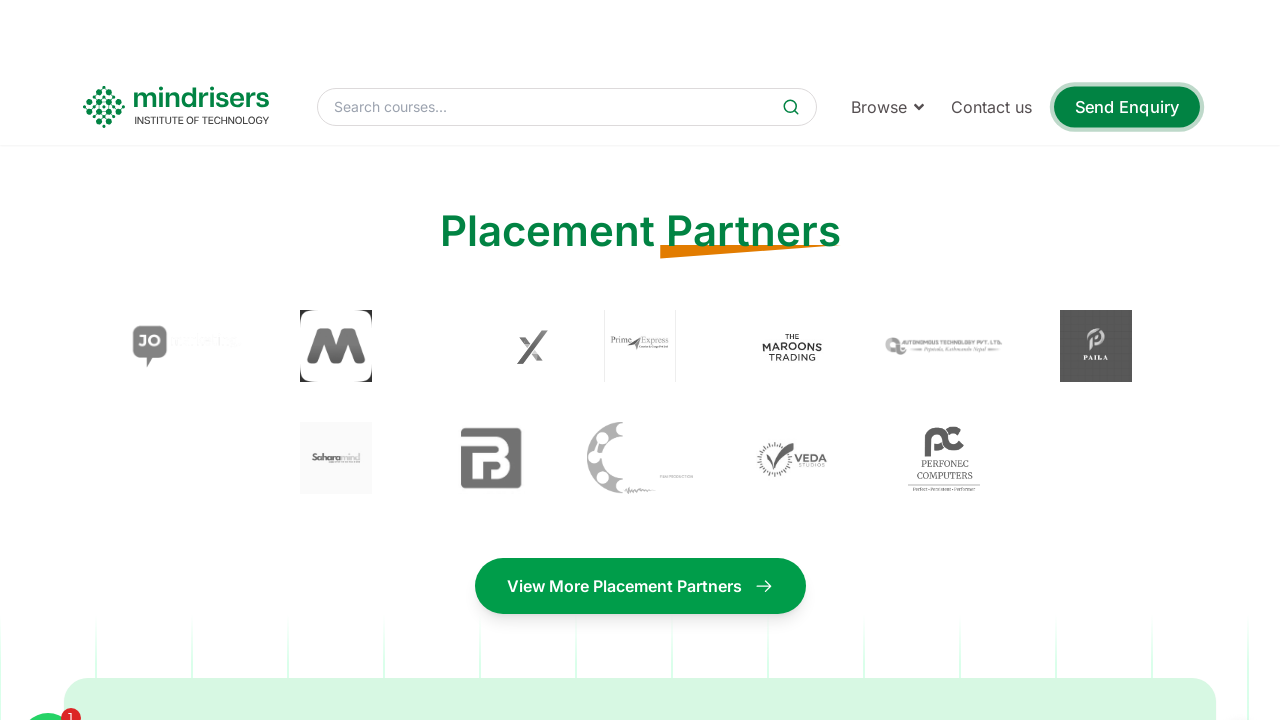

Waited 1000ms after scroll (iteration 3 of 6)
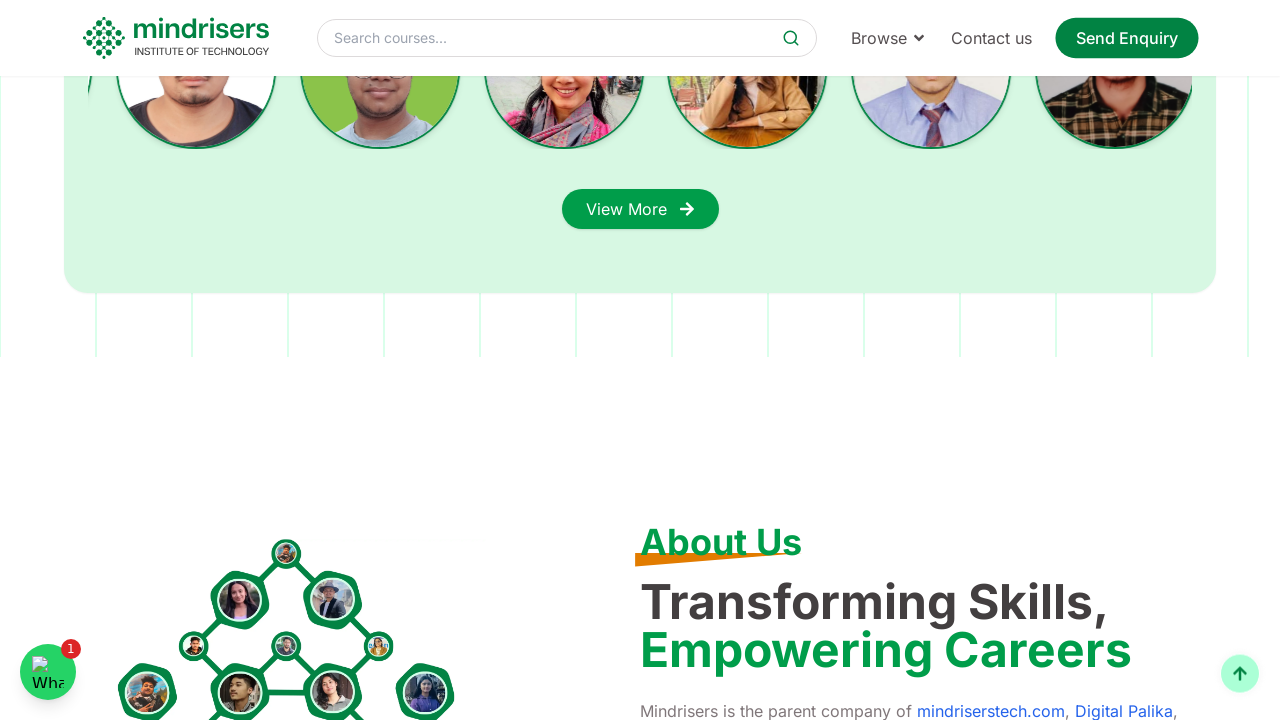

Scrolled down by 1000px (iteration 4 of 6)
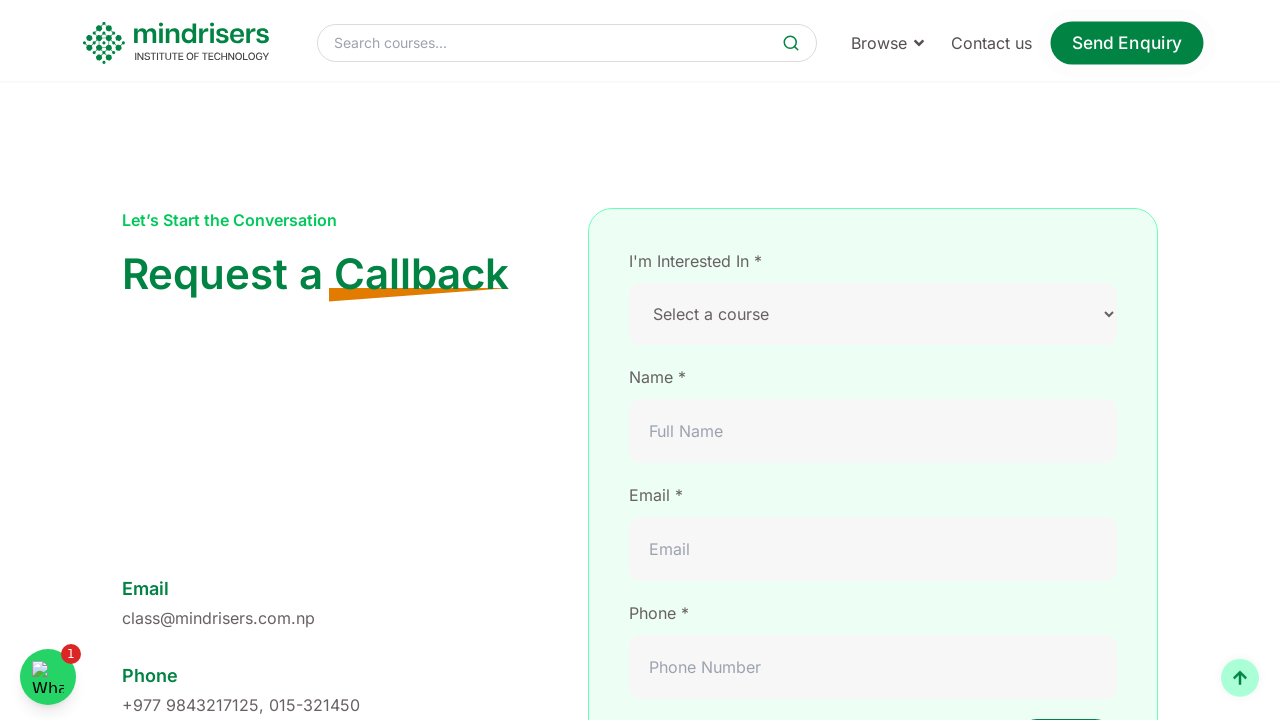

Waited 1000ms after scroll (iteration 4 of 6)
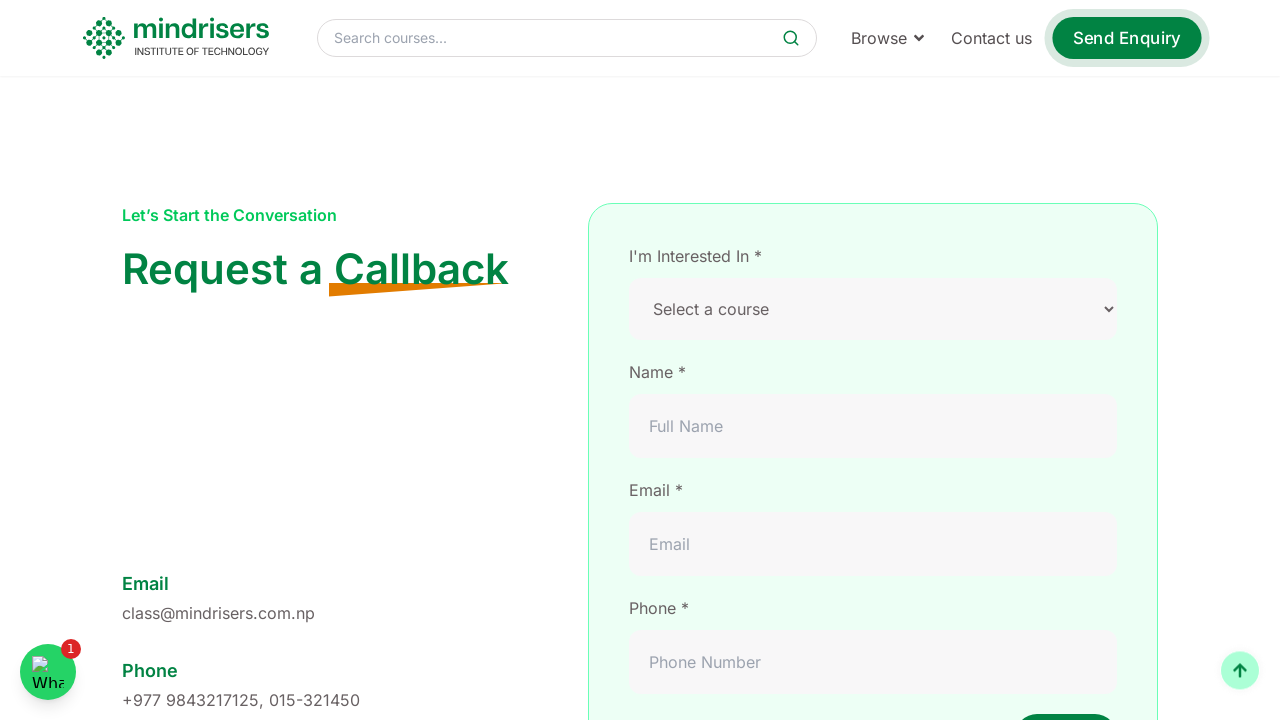

Scrolled down by 1000px (iteration 5 of 6)
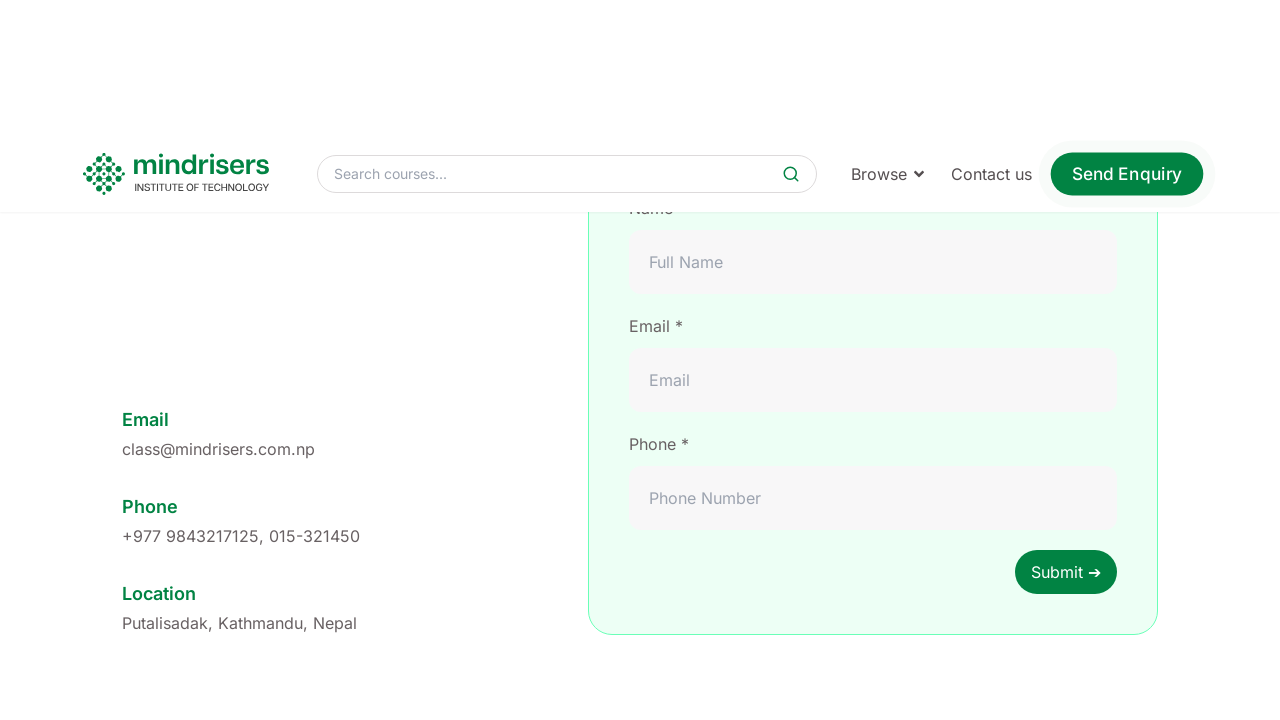

Waited 1000ms after scroll (iteration 5 of 6)
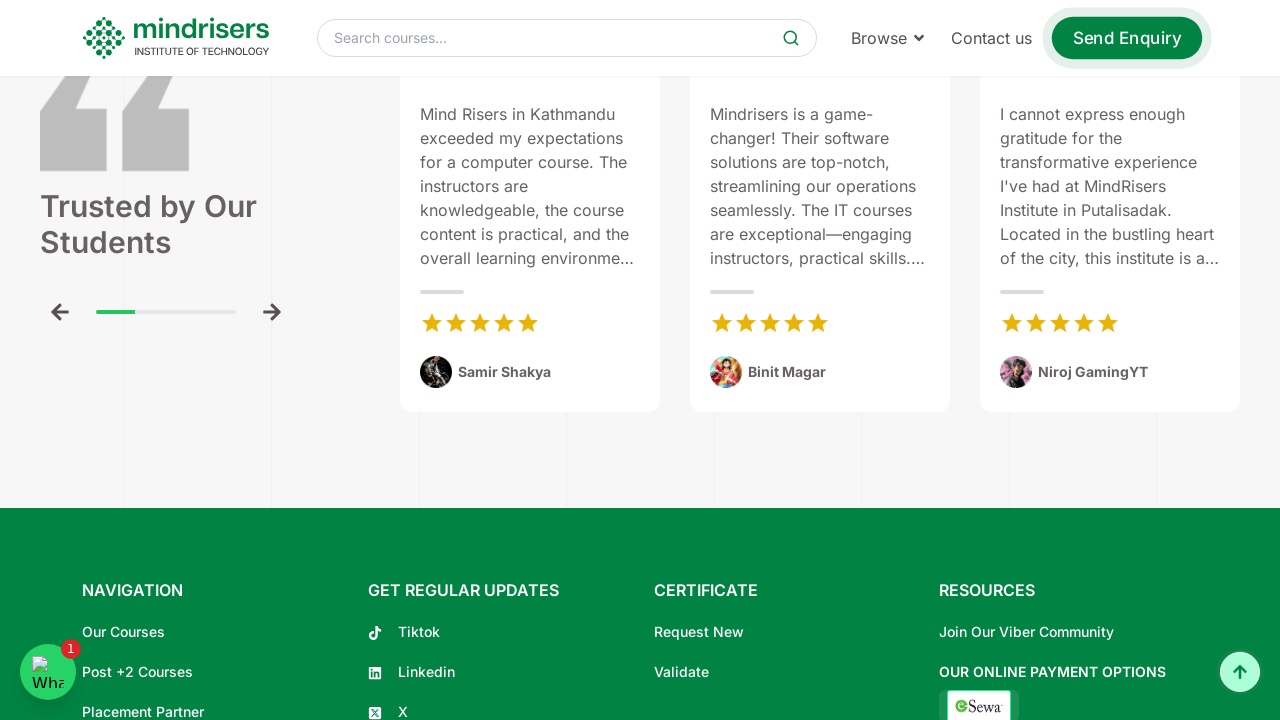

Scrolled down by 1000px (iteration 6 of 6)
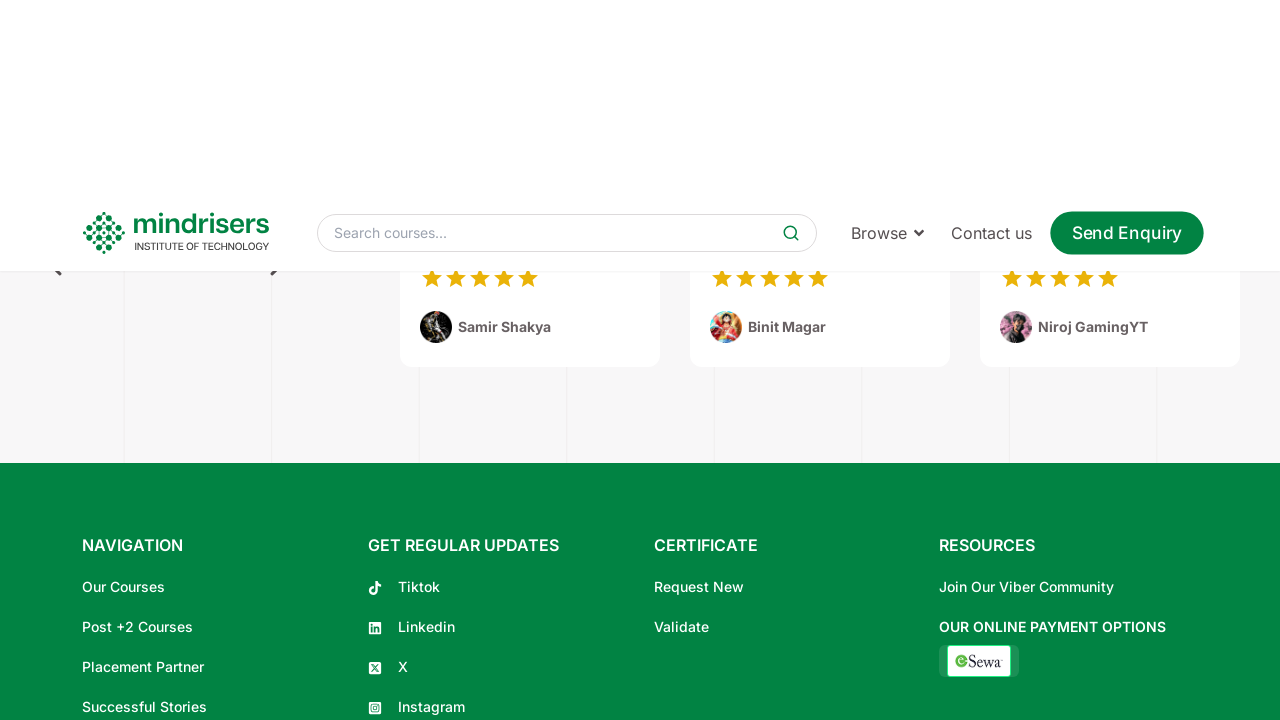

Waited 1000ms after scroll (iteration 6 of 6)
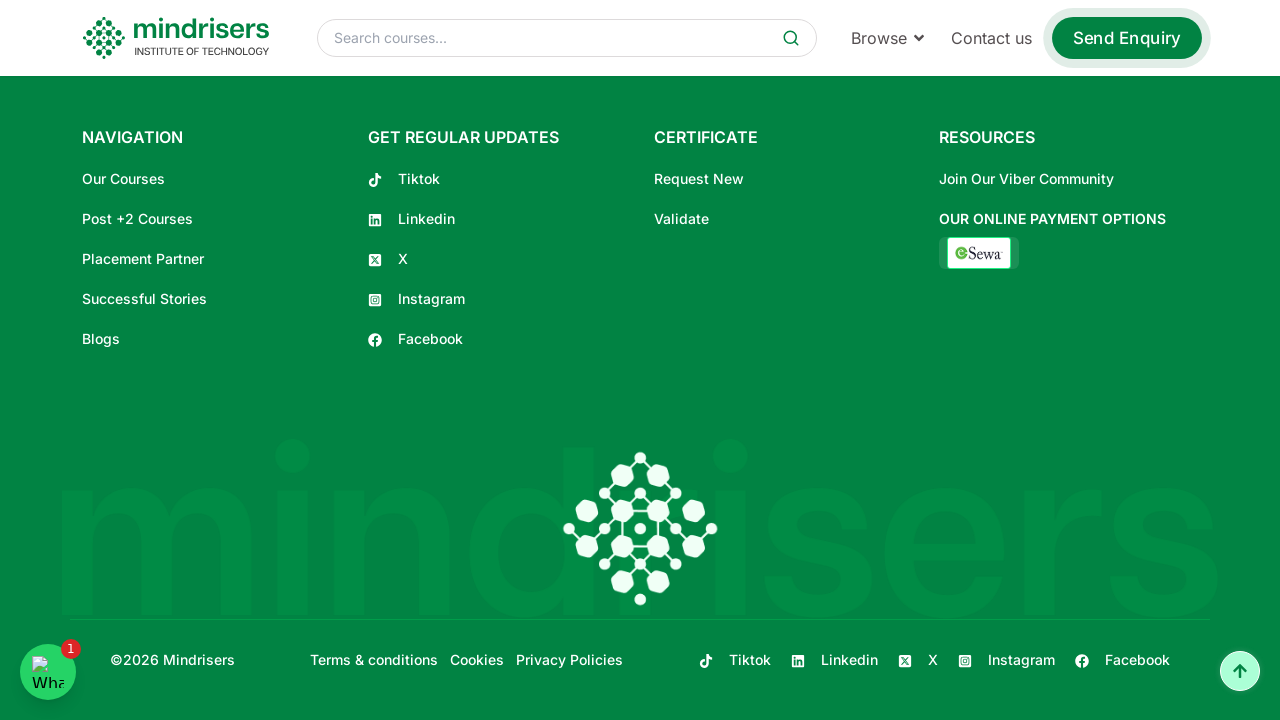

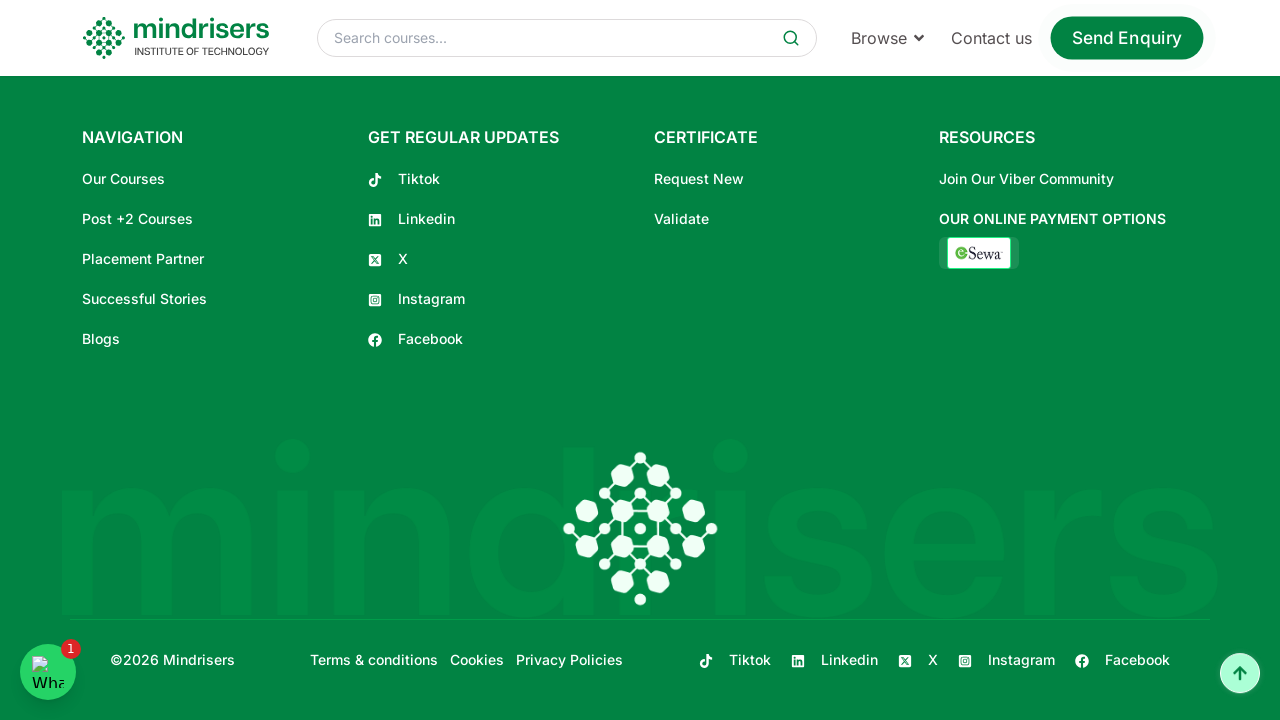